Tests marking all todo items as completed using the toggle all checkbox

Starting URL: https://demo.playwright.dev/todomvc

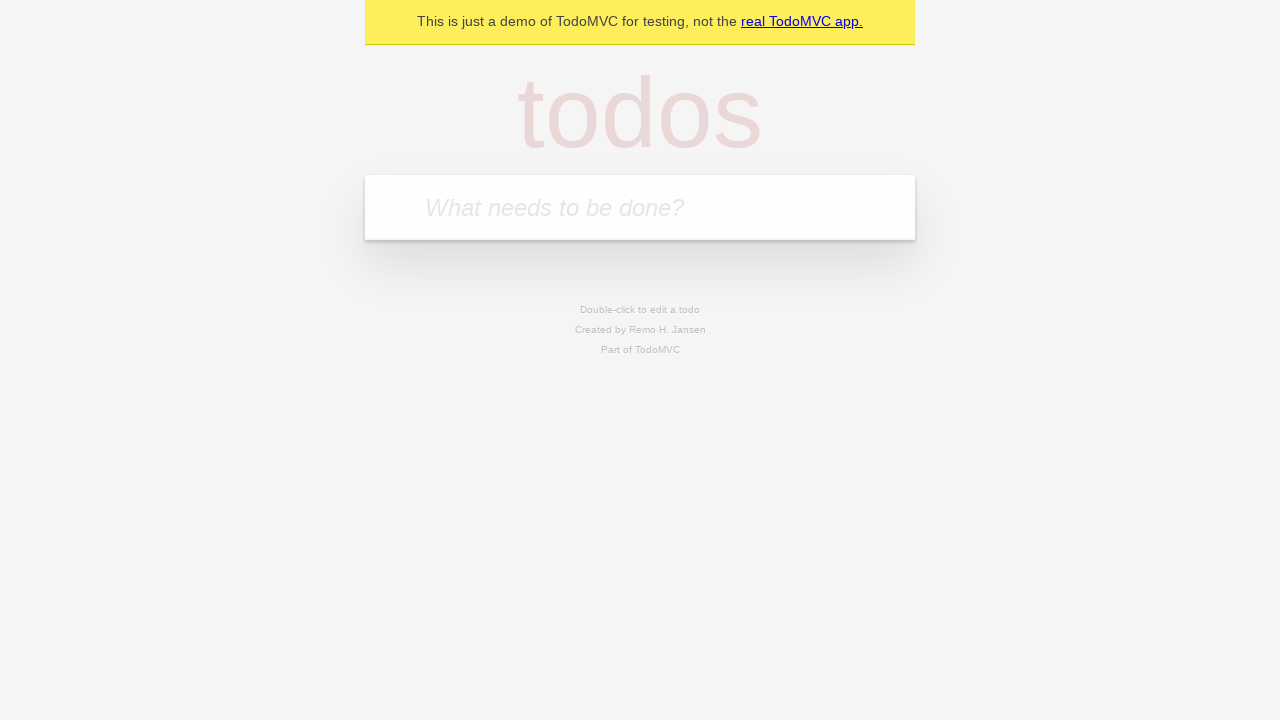

Filled todo input field with 'buy some cheese' on internal:attr=[placeholder="What needs to be done?"i]
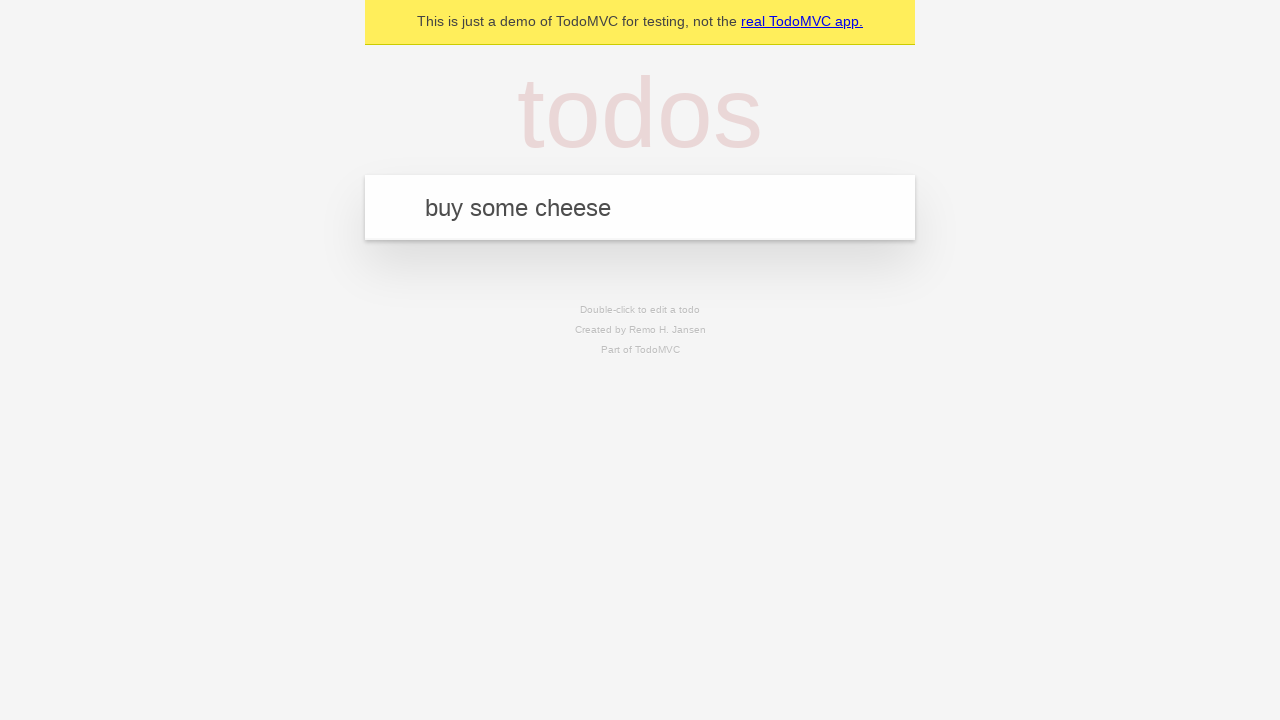

Pressed Enter to create todo item 'buy some cheese' on internal:attr=[placeholder="What needs to be done?"i]
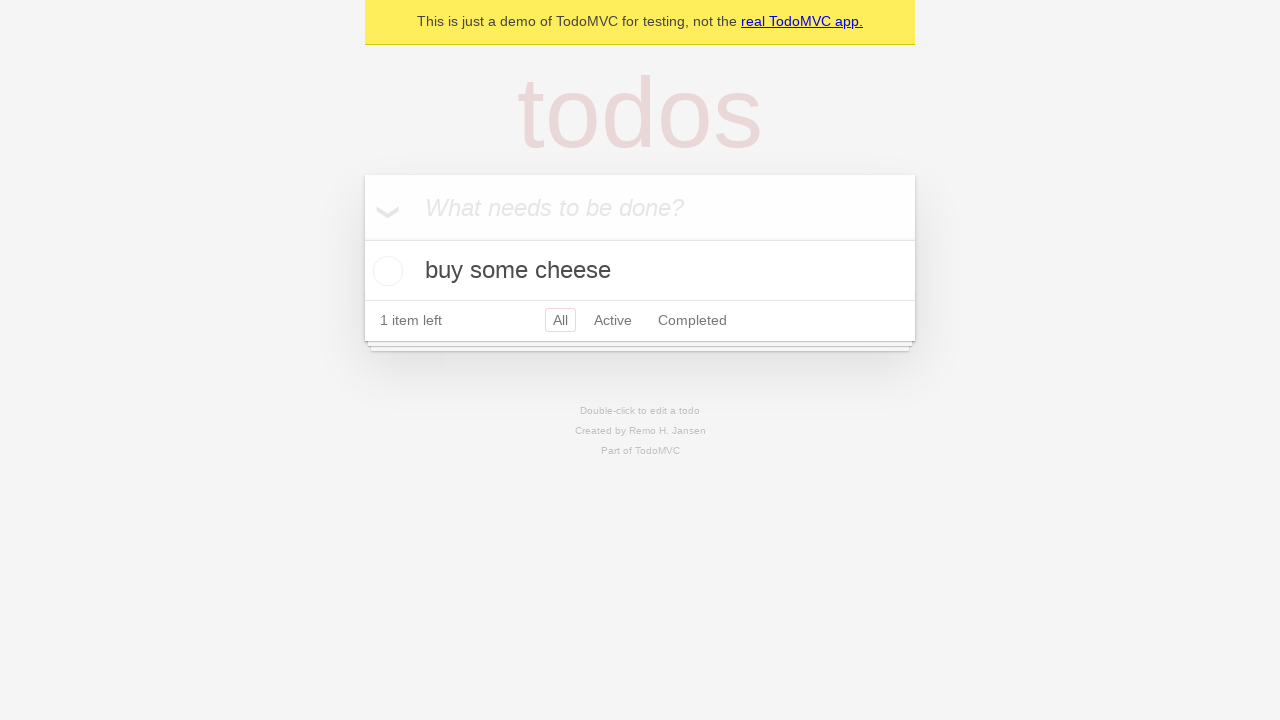

Filled todo input field with 'feed the cat' on internal:attr=[placeholder="What needs to be done?"i]
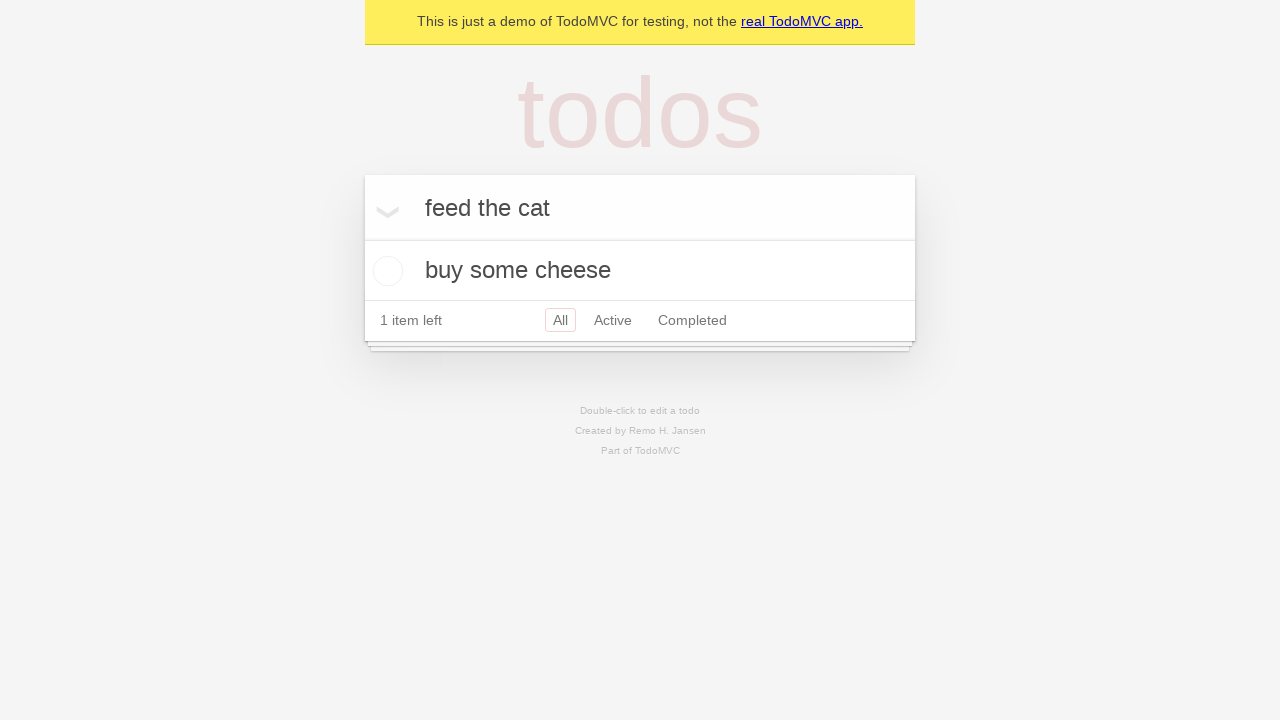

Pressed Enter to create todo item 'feed the cat' on internal:attr=[placeholder="What needs to be done?"i]
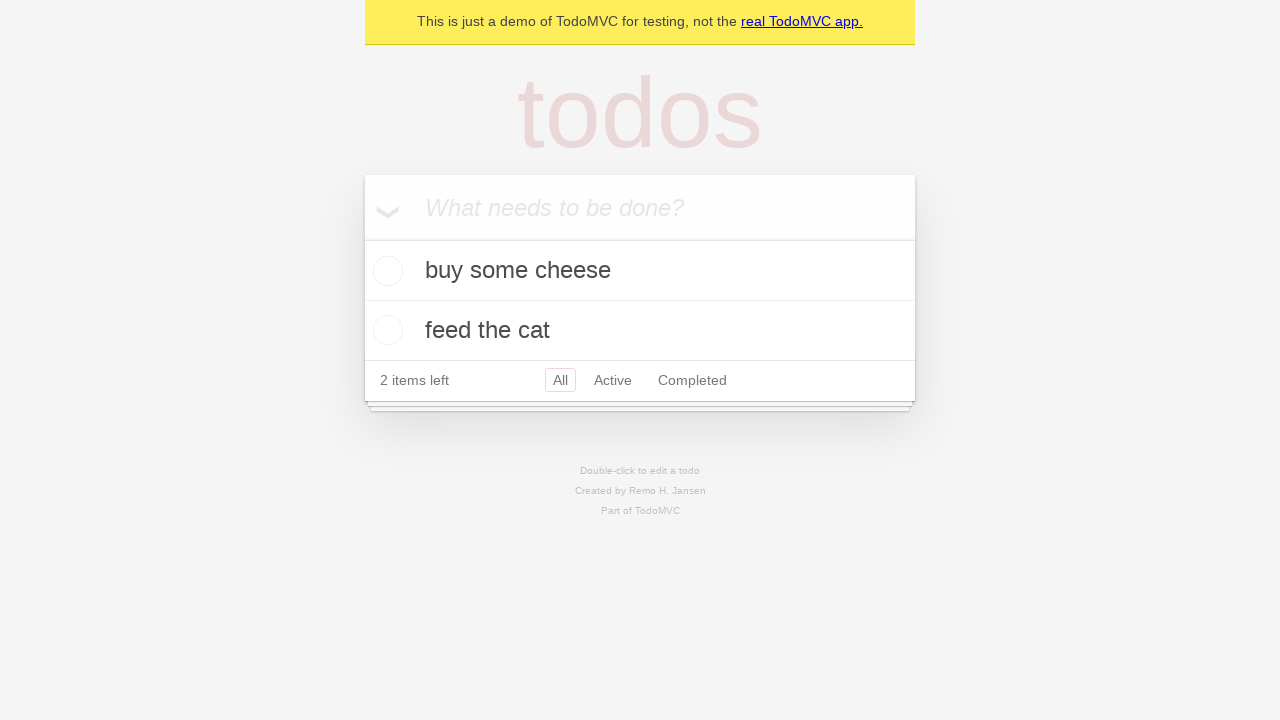

Filled todo input field with 'book a doctors appointment' on internal:attr=[placeholder="What needs to be done?"i]
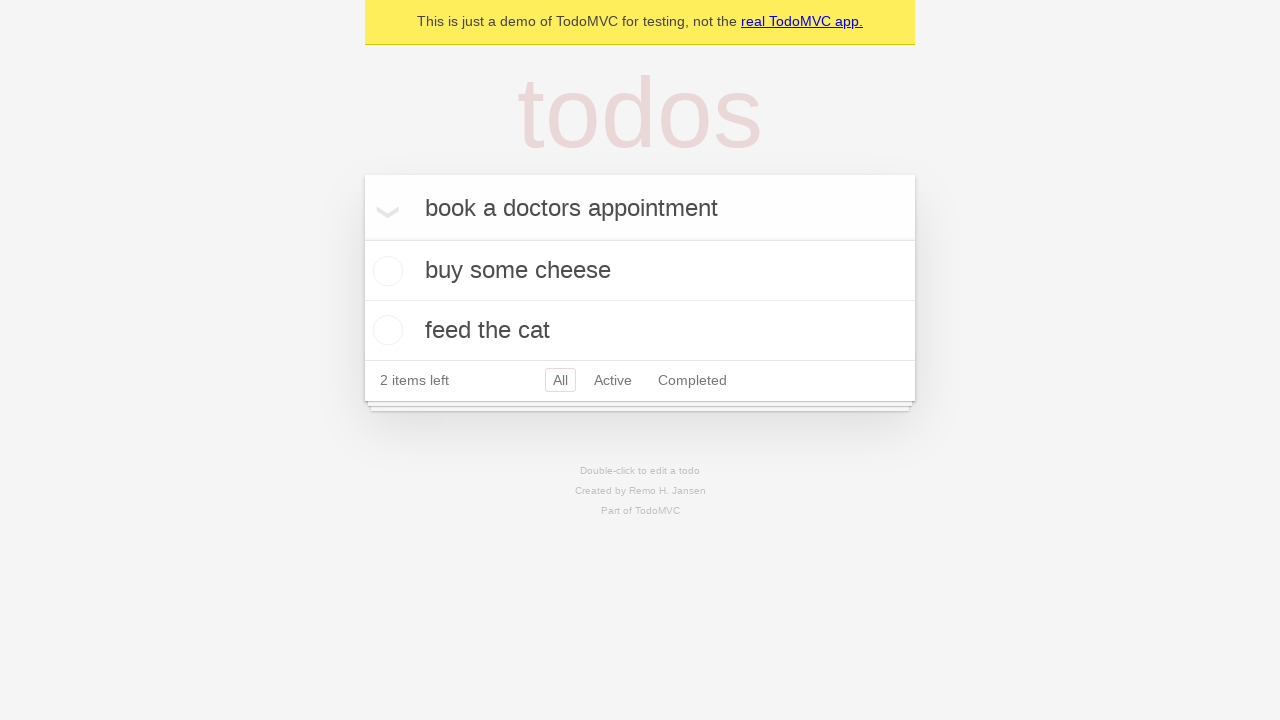

Pressed Enter to create todo item 'book a doctors appointment' on internal:attr=[placeholder="What needs to be done?"i]
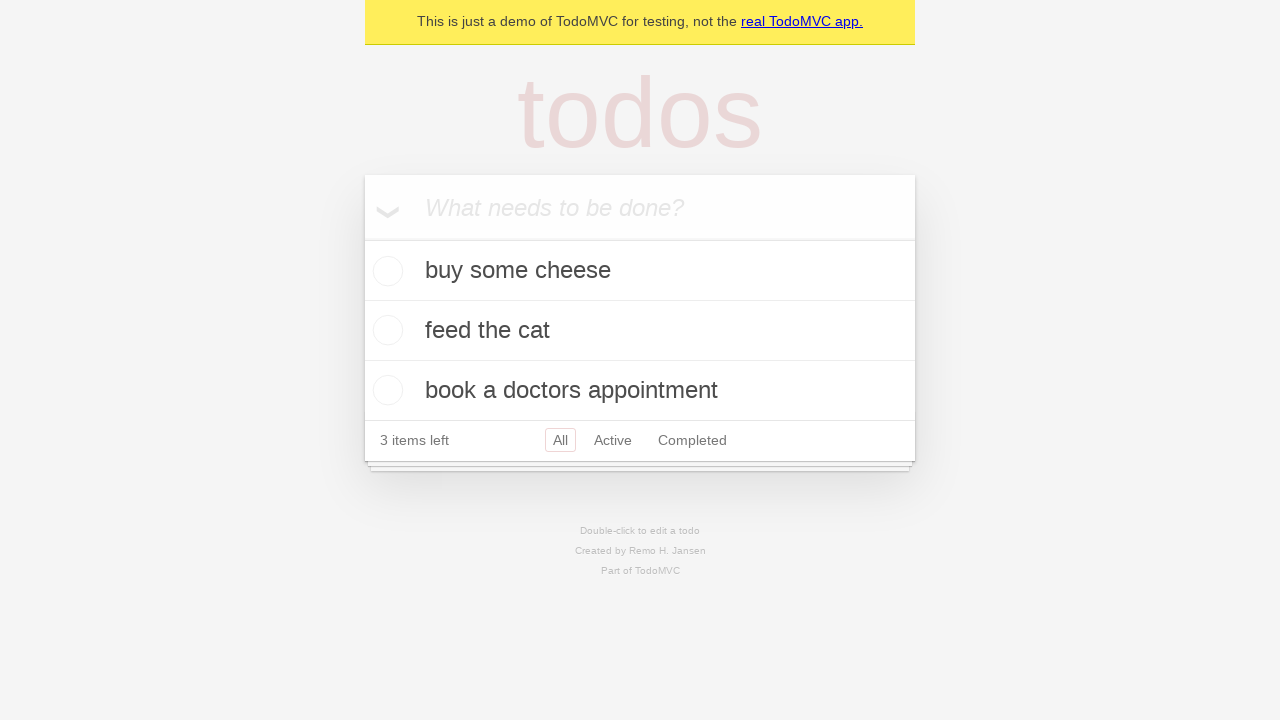

Waited for todo items to appear in the DOM
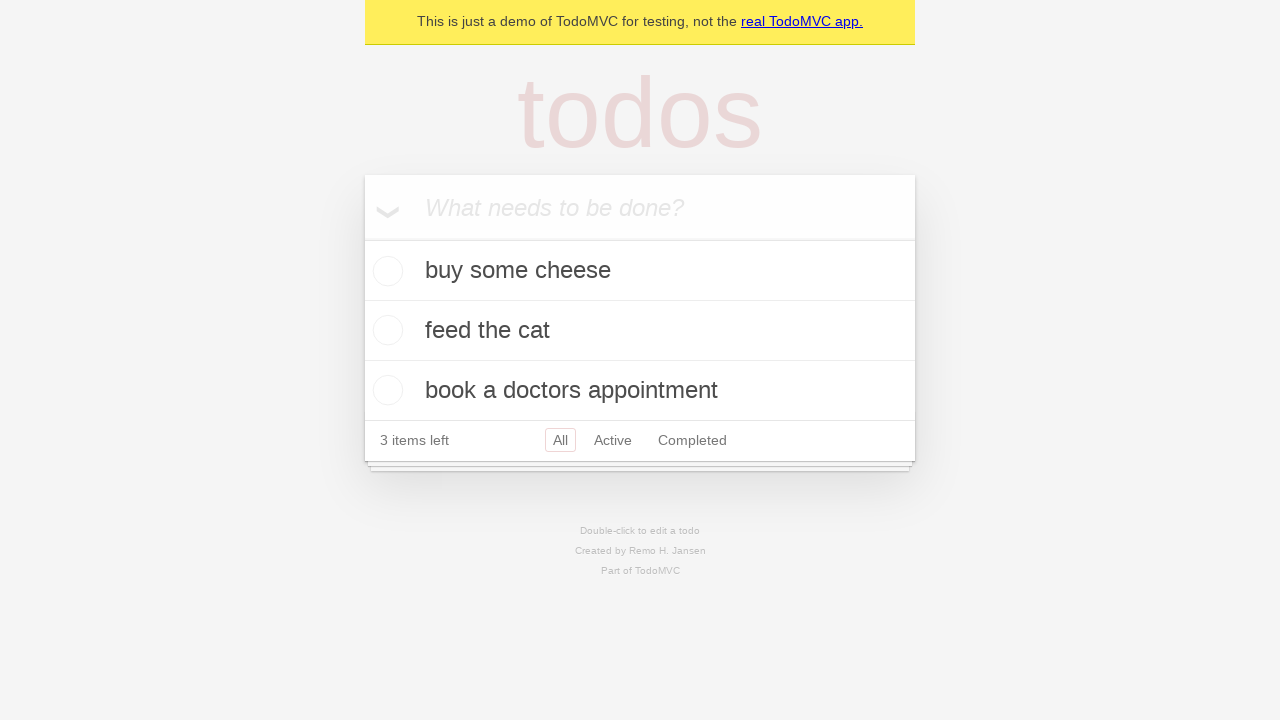

Clicked the 'Mark all as complete' checkbox to complete all todo items at (362, 238) on internal:label="Mark all as complete"i
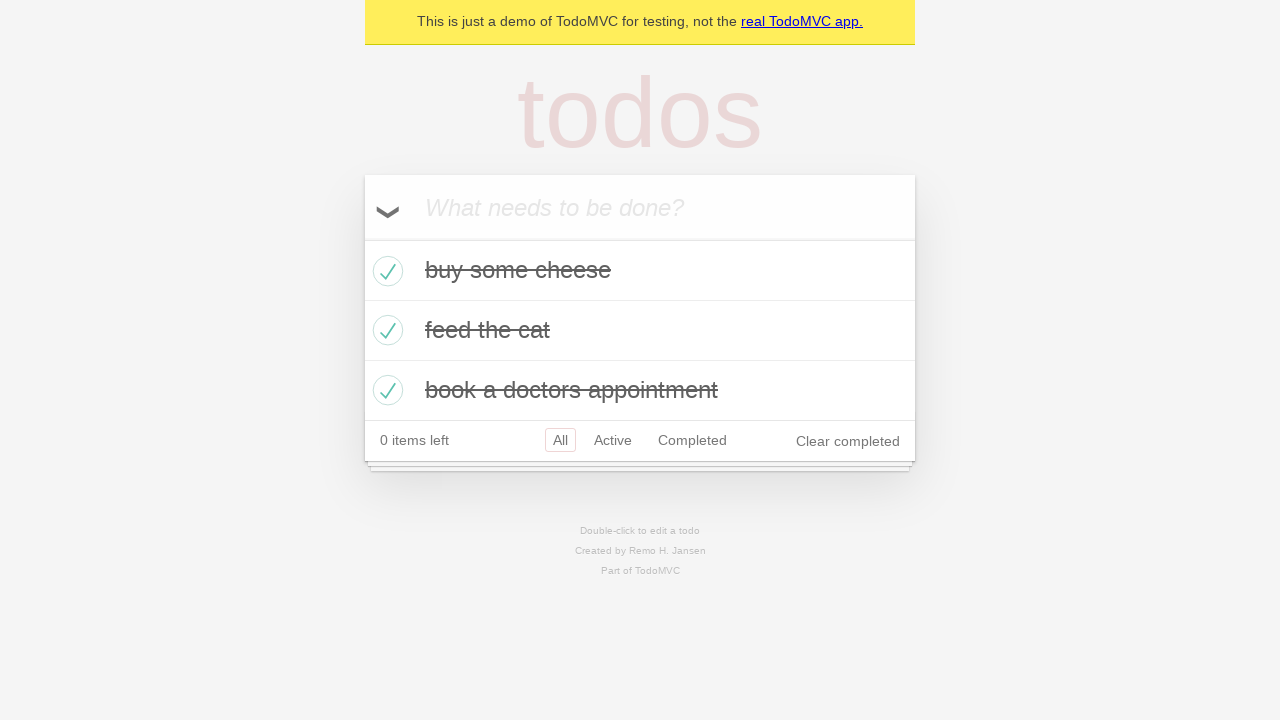

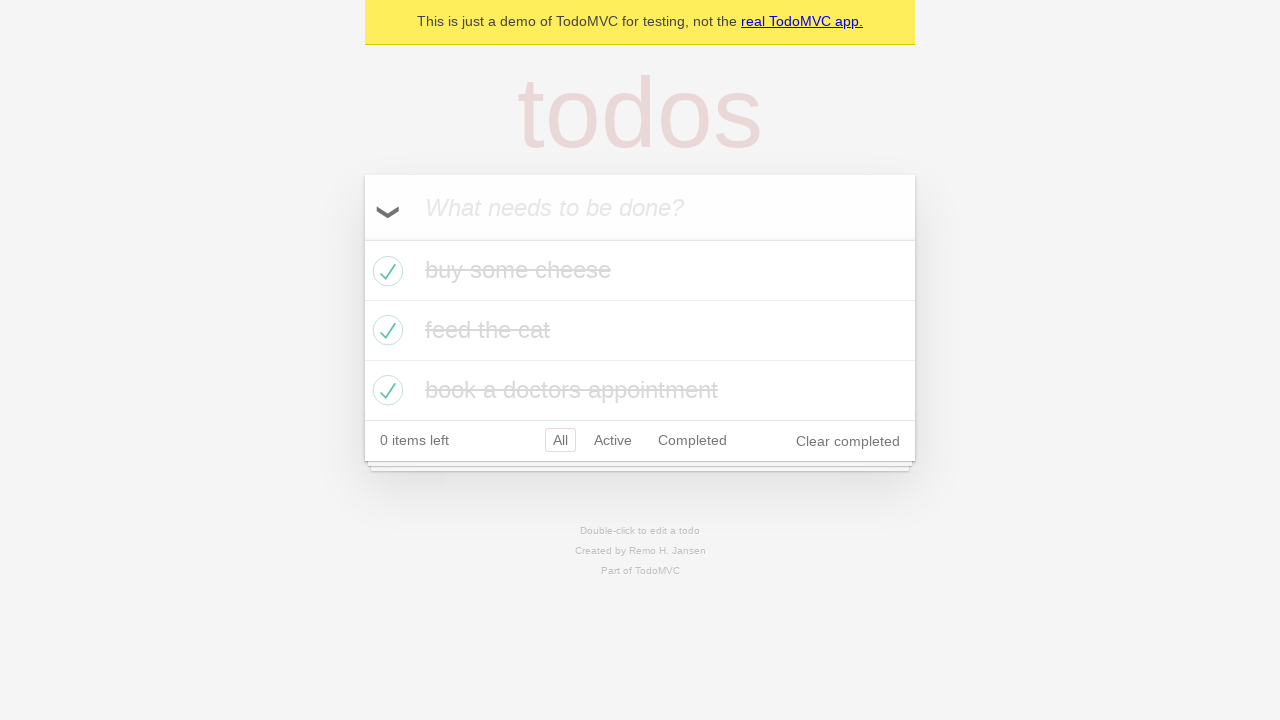